Tests filtering to display only completed todo items

Starting URL: https://demo.playwright.dev/todomvc

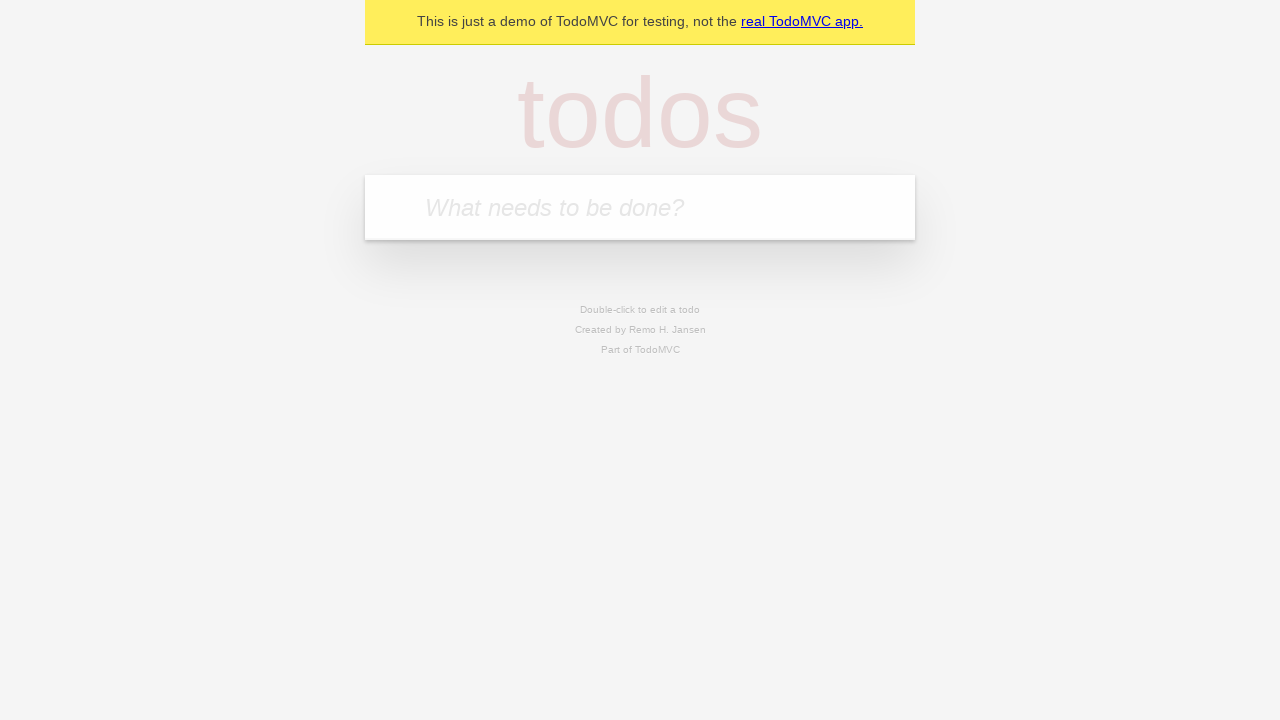

Filled todo input with 'buy some cheese' on internal:attr=[placeholder="What needs to be done?"i]
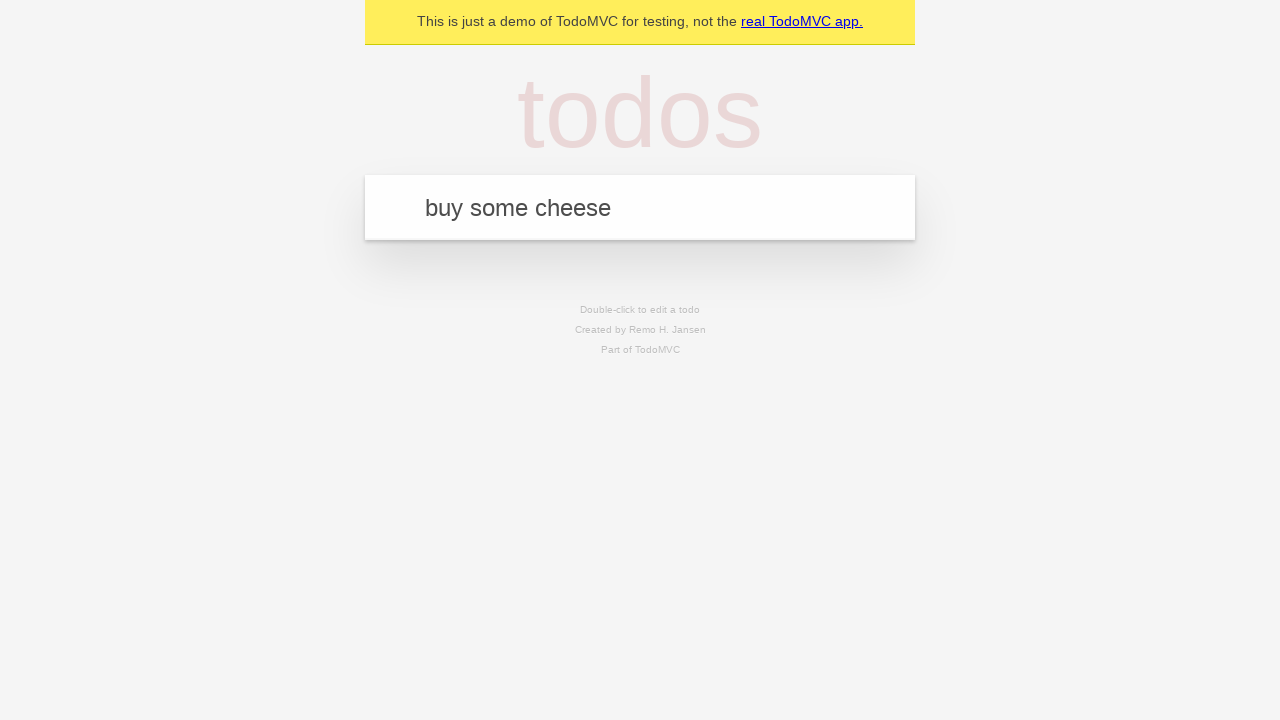

Pressed Enter to add first todo item on internal:attr=[placeholder="What needs to be done?"i]
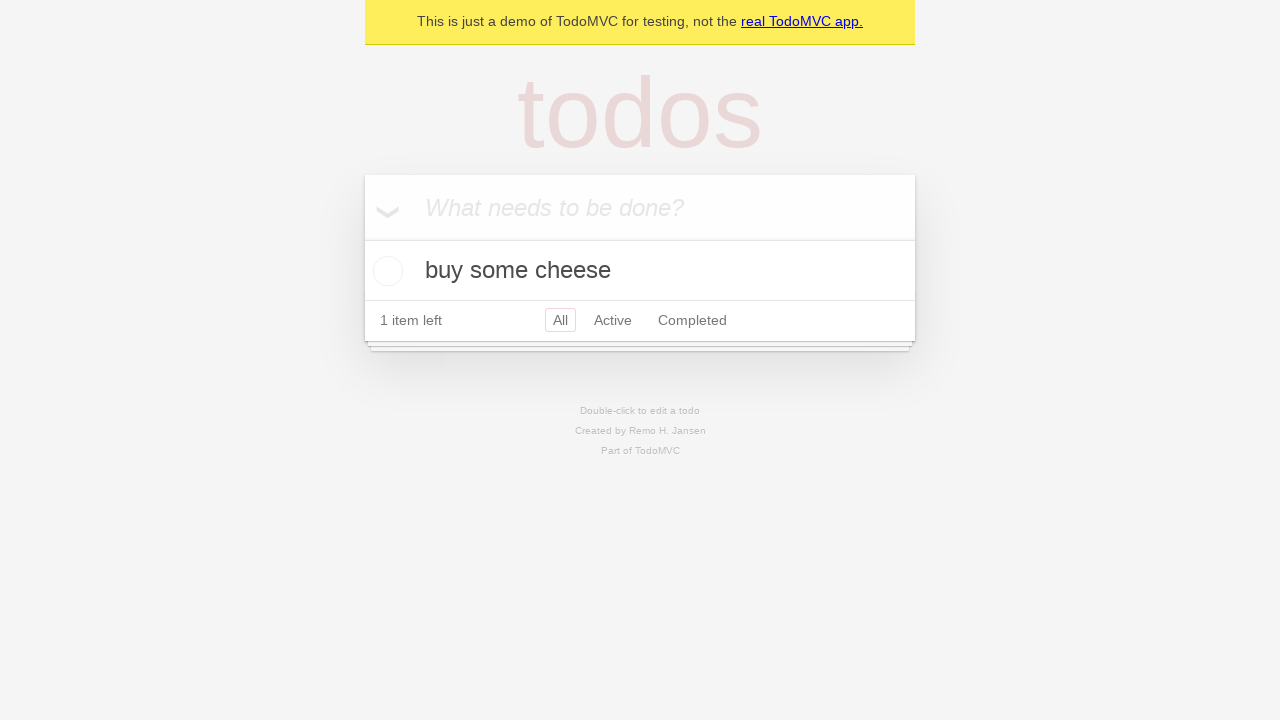

Filled todo input with 'feed the cat' on internal:attr=[placeholder="What needs to be done?"i]
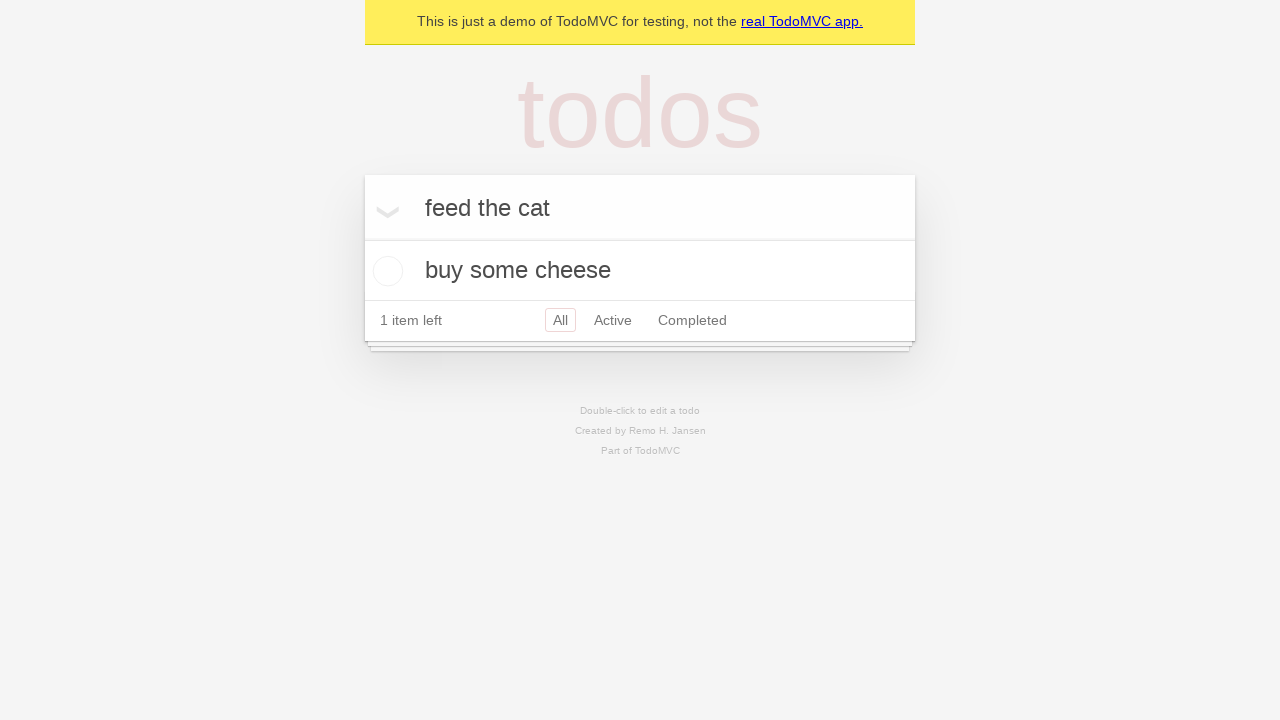

Pressed Enter to add second todo item on internal:attr=[placeholder="What needs to be done?"i]
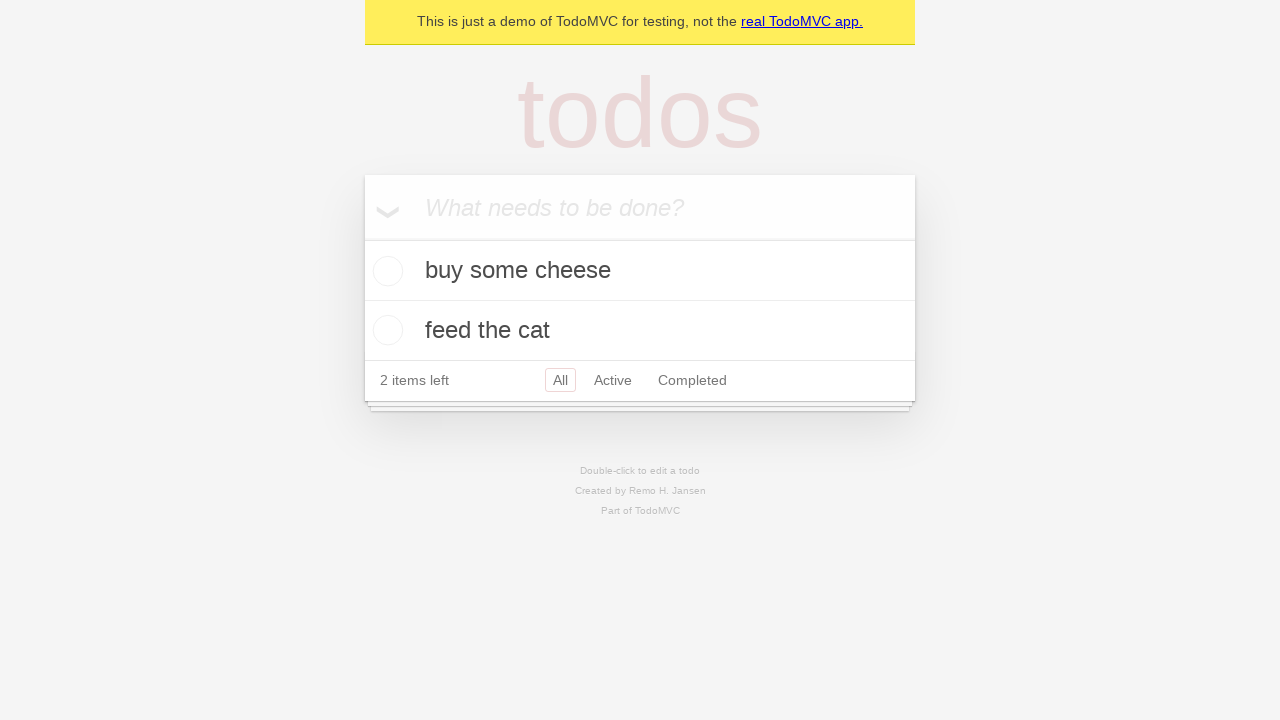

Filled todo input with 'book a doctors appointment' on internal:attr=[placeholder="What needs to be done?"i]
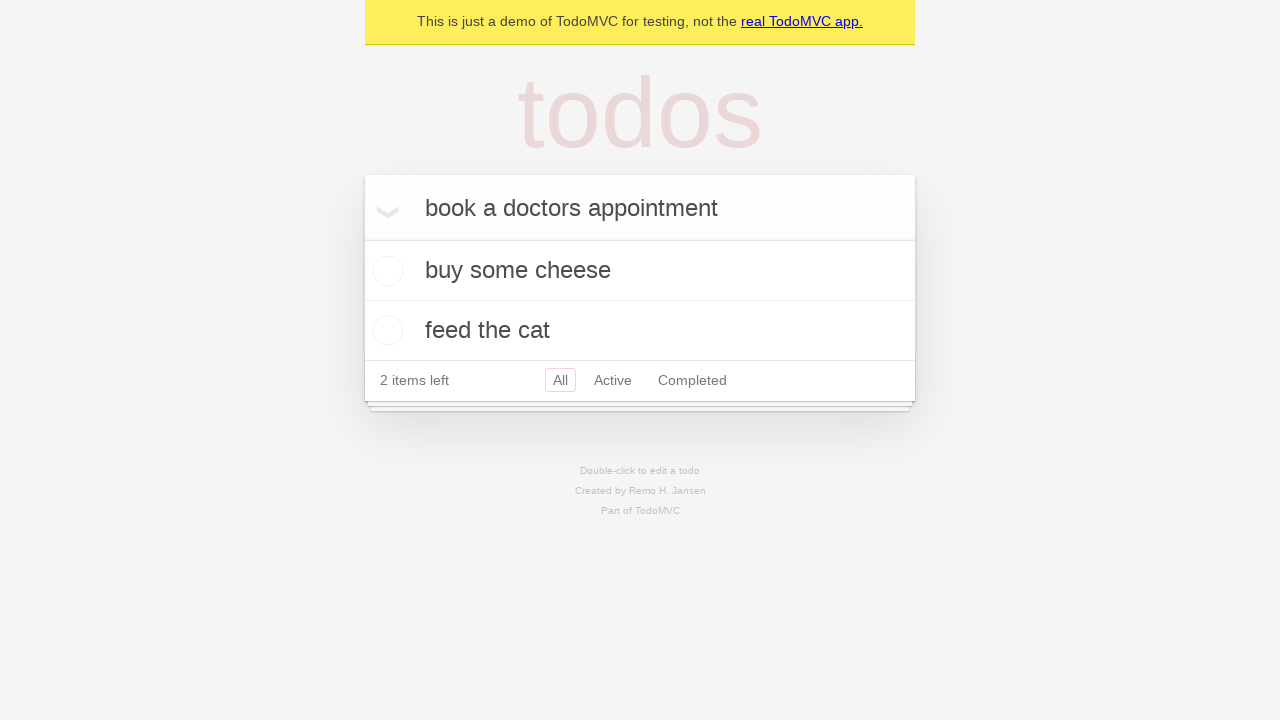

Pressed Enter to add third todo item on internal:attr=[placeholder="What needs to be done?"i]
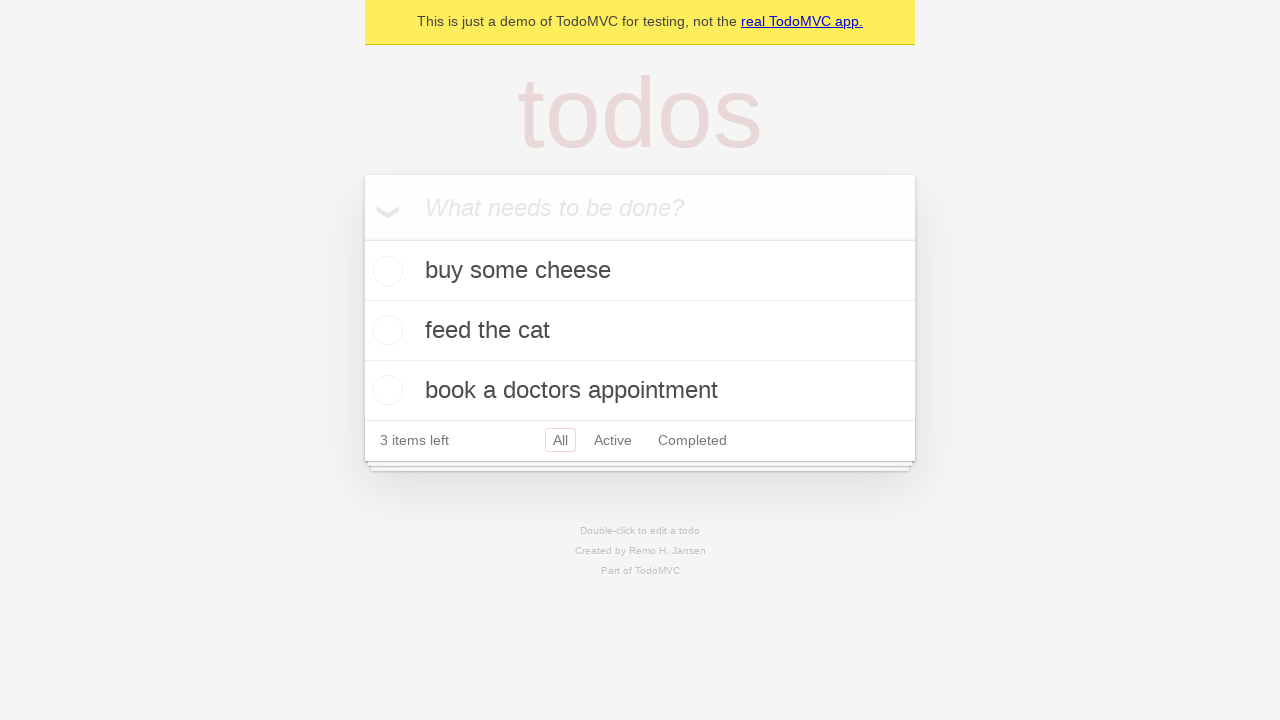

Checked the second todo item checkbox at (385, 330) on internal:testid=[data-testid="todo-item"s] >> nth=1 >> internal:role=checkbox
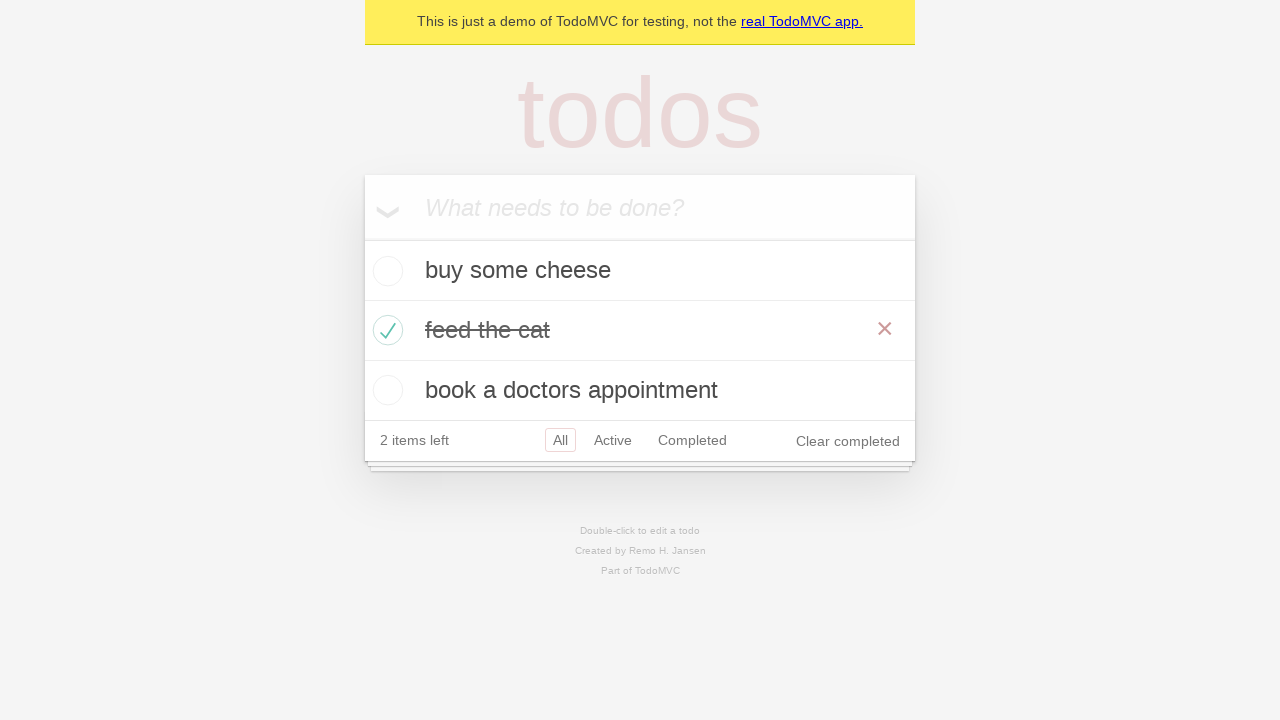

Clicked on 'Completed' filter link at (692, 440) on internal:role=link[name="Completed"i]
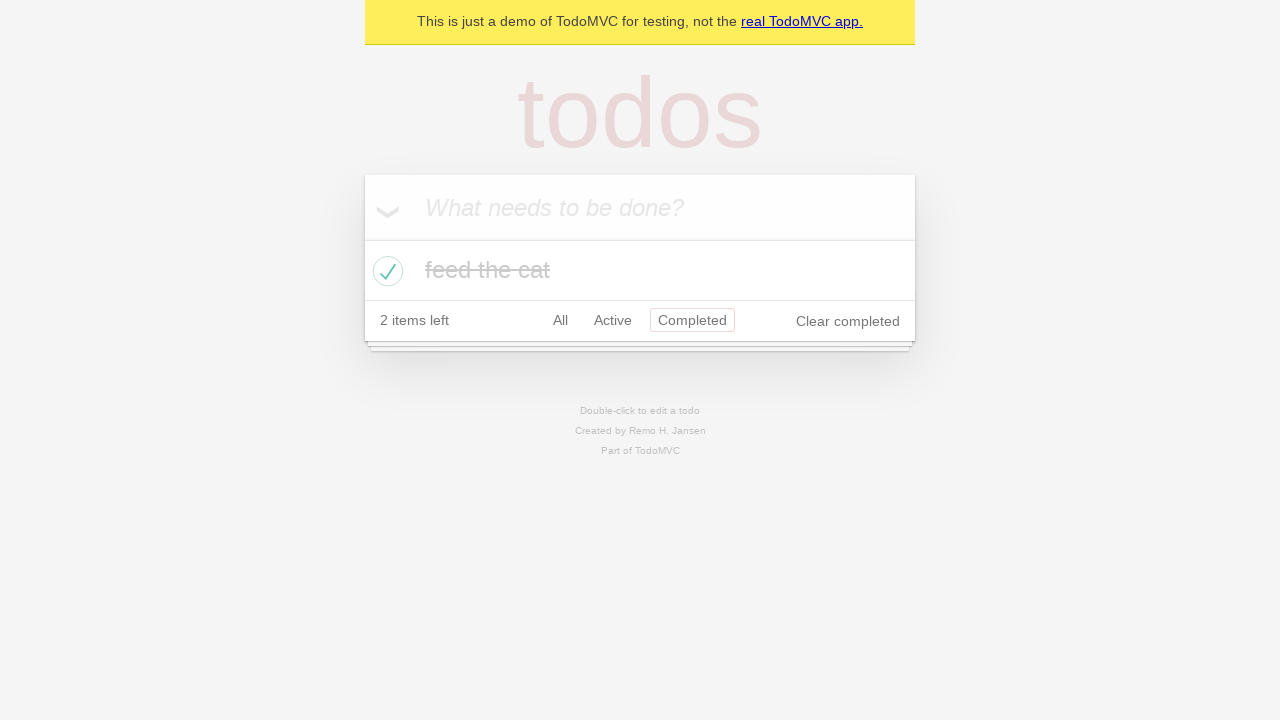

Verified that completed todo item is displayed
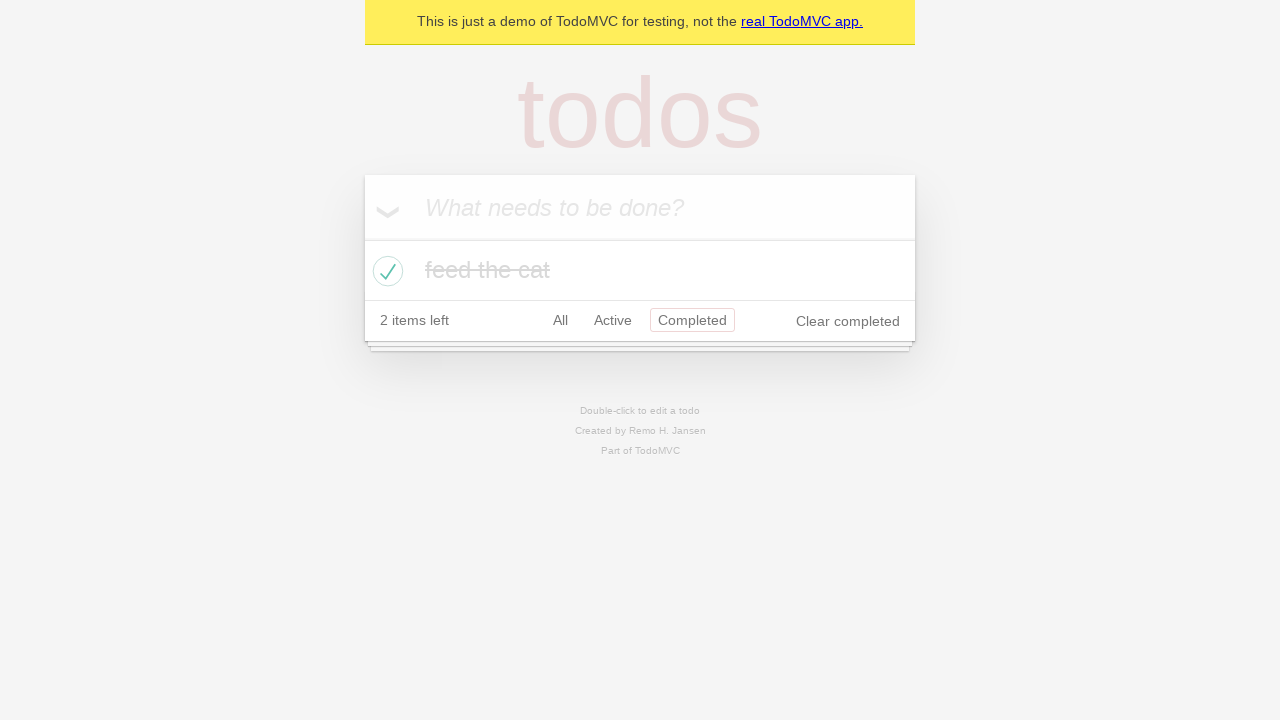

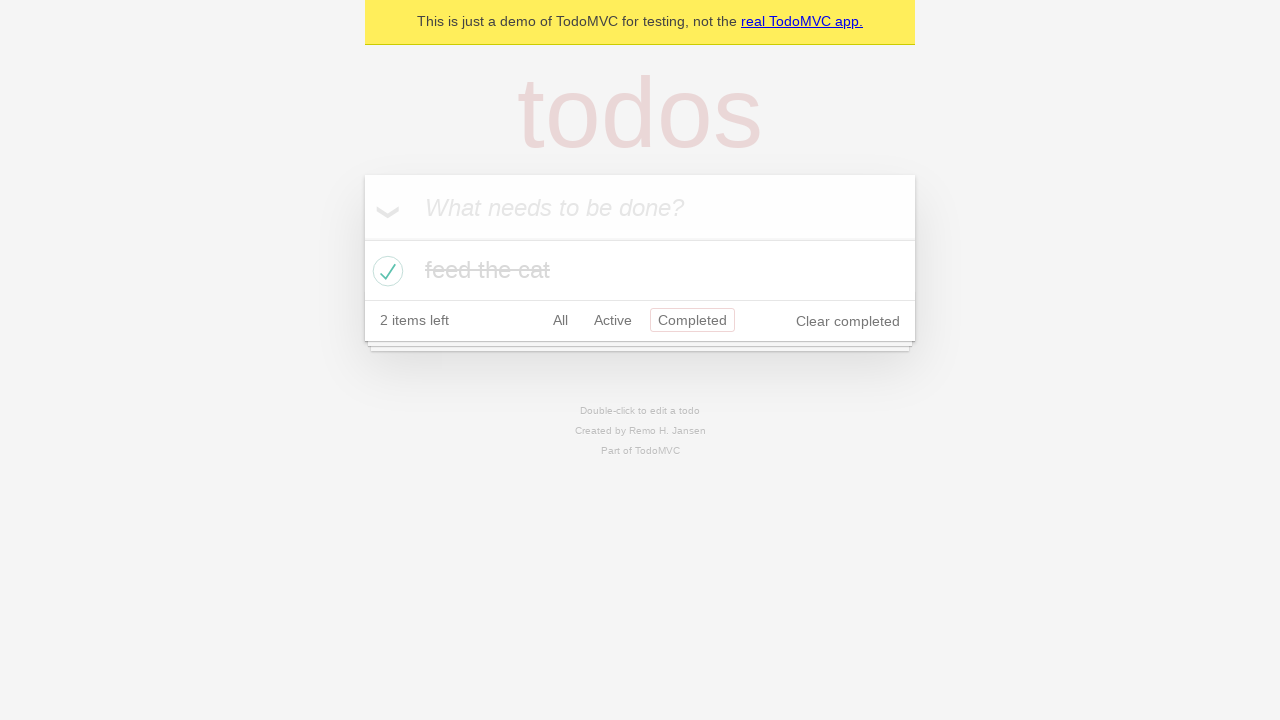